Tests window handle functionality by clicking on links that open new tabs, then closes all tabs except the main page

Starting URL: https://www.toolsqa.com/selenium-webdriver/window-handle-in-selenium/

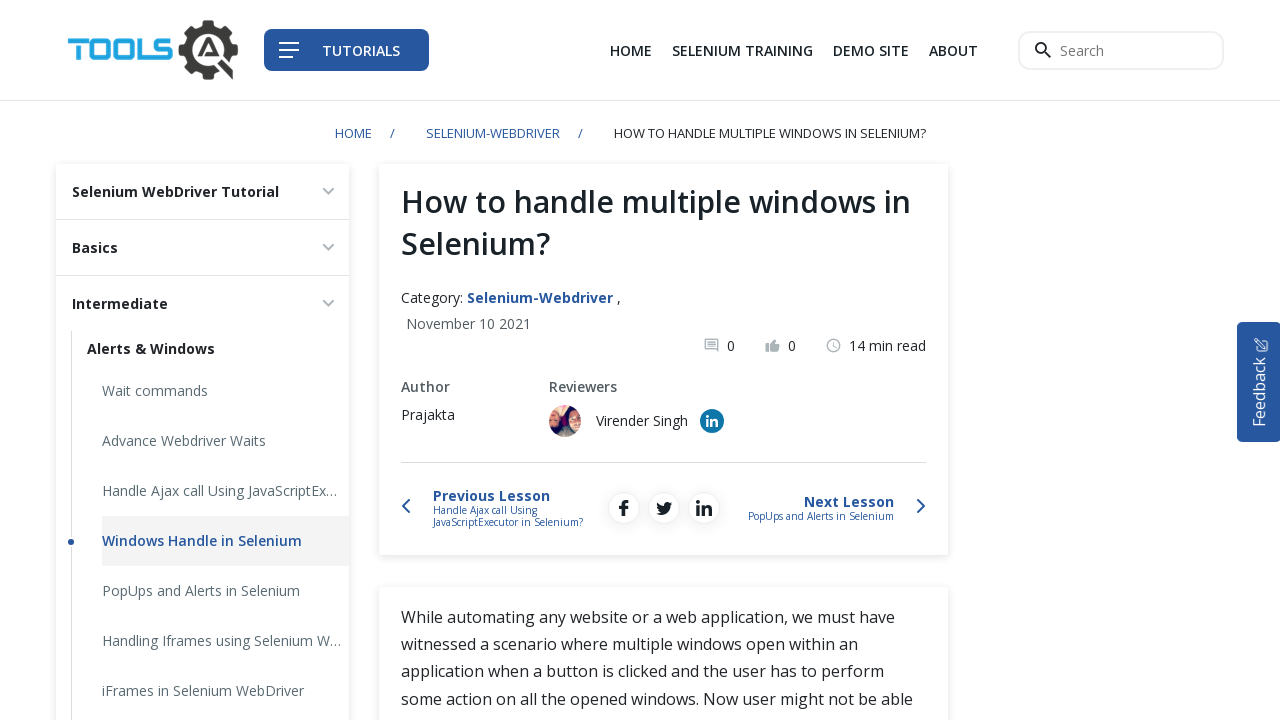

Located all links with target='_blank' attribute
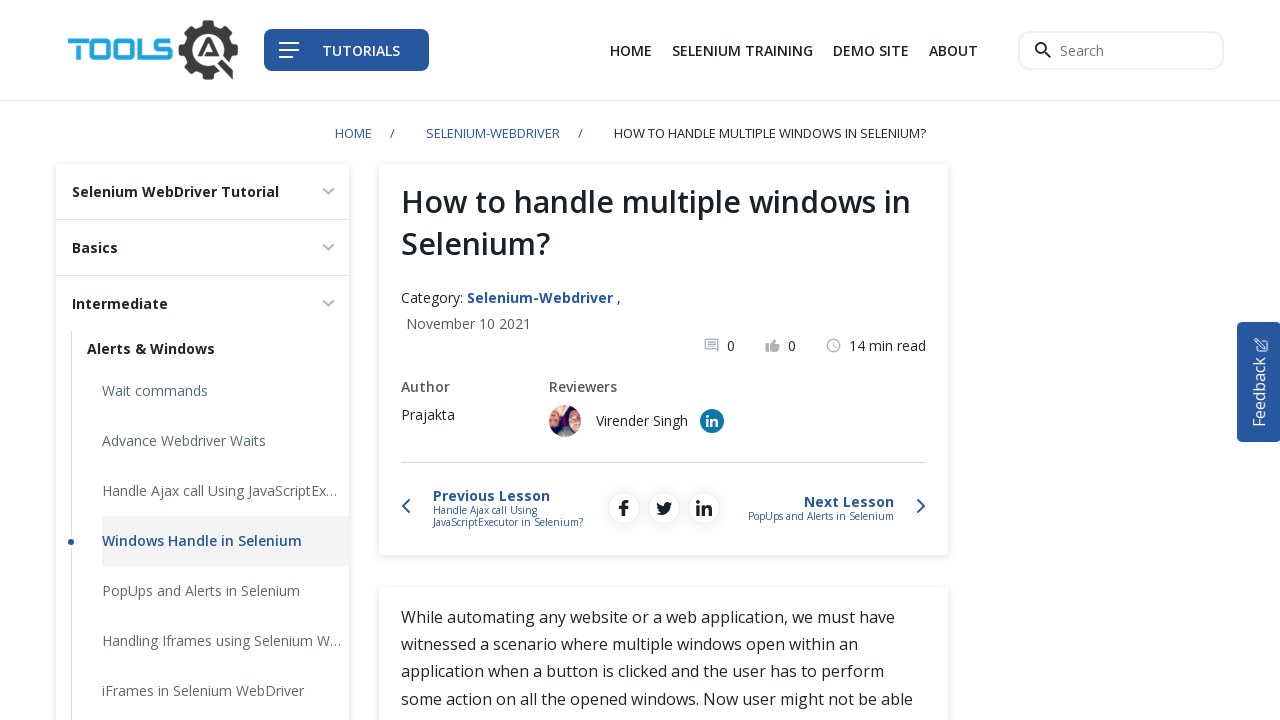

Found 5 links that open new tabs
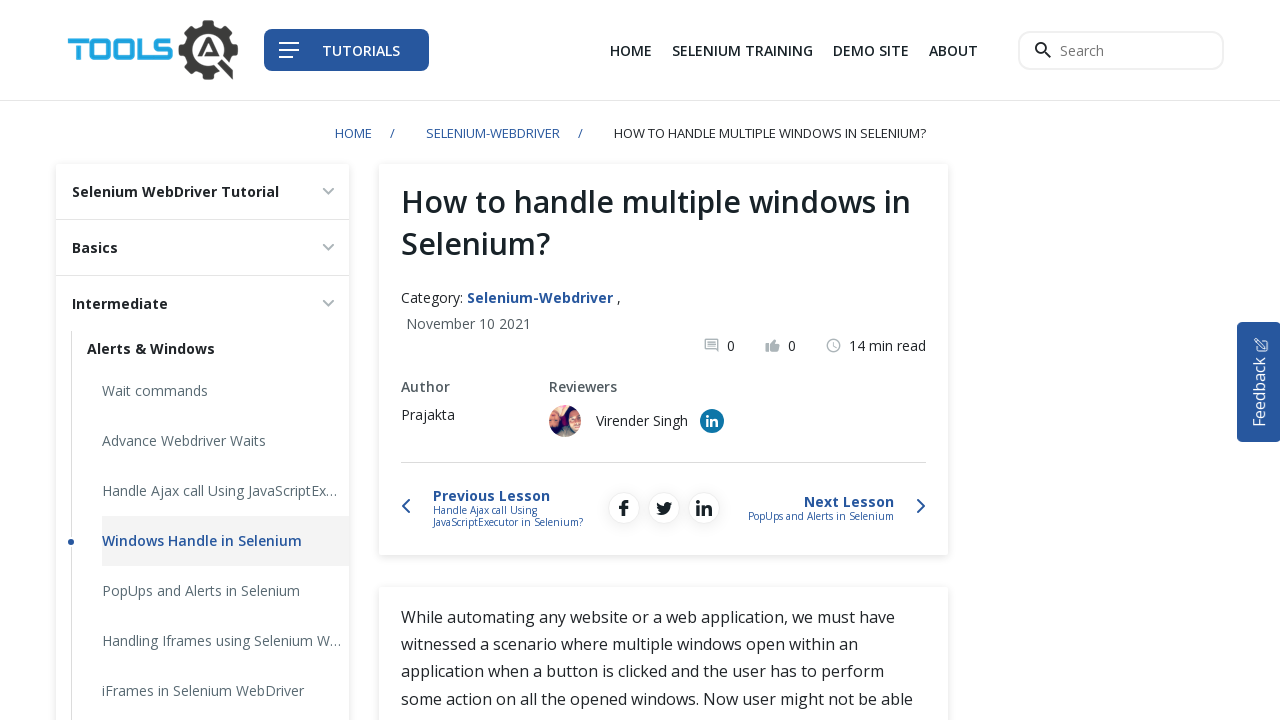

Stored reference to main page
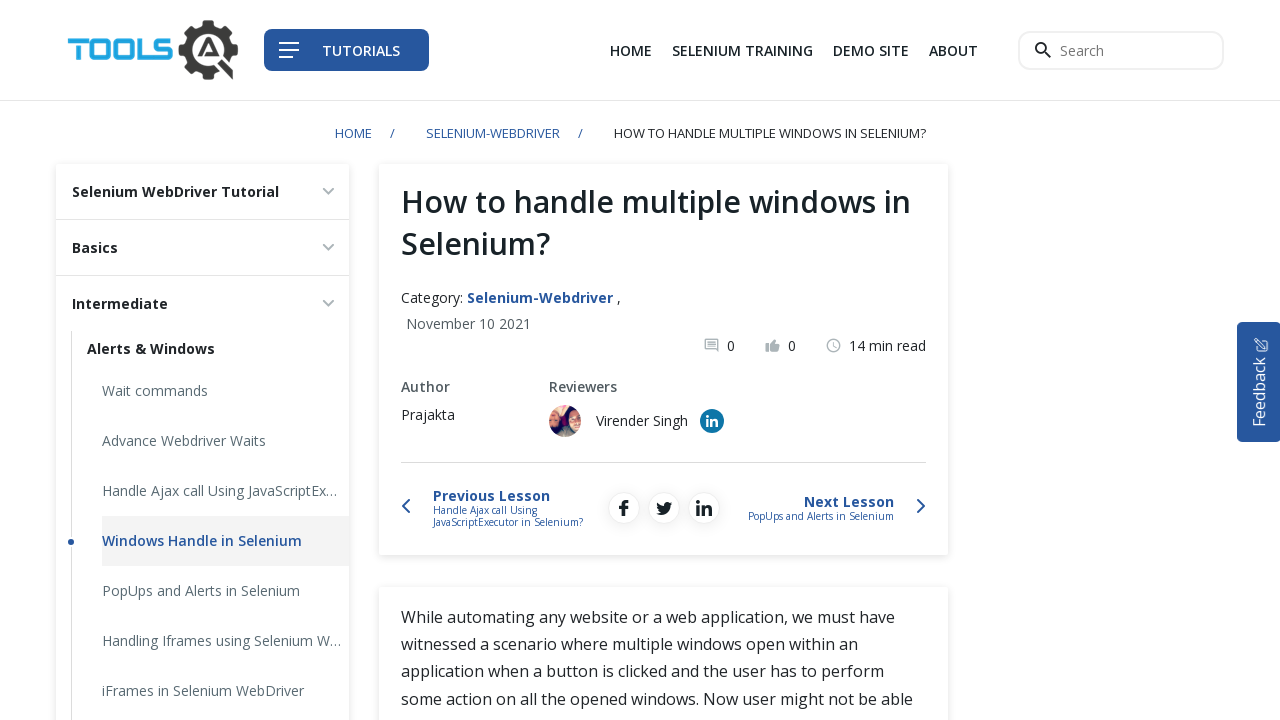

Clicked first link, new tab opened at (871, 50) on a[target='_blank'] >> nth=0
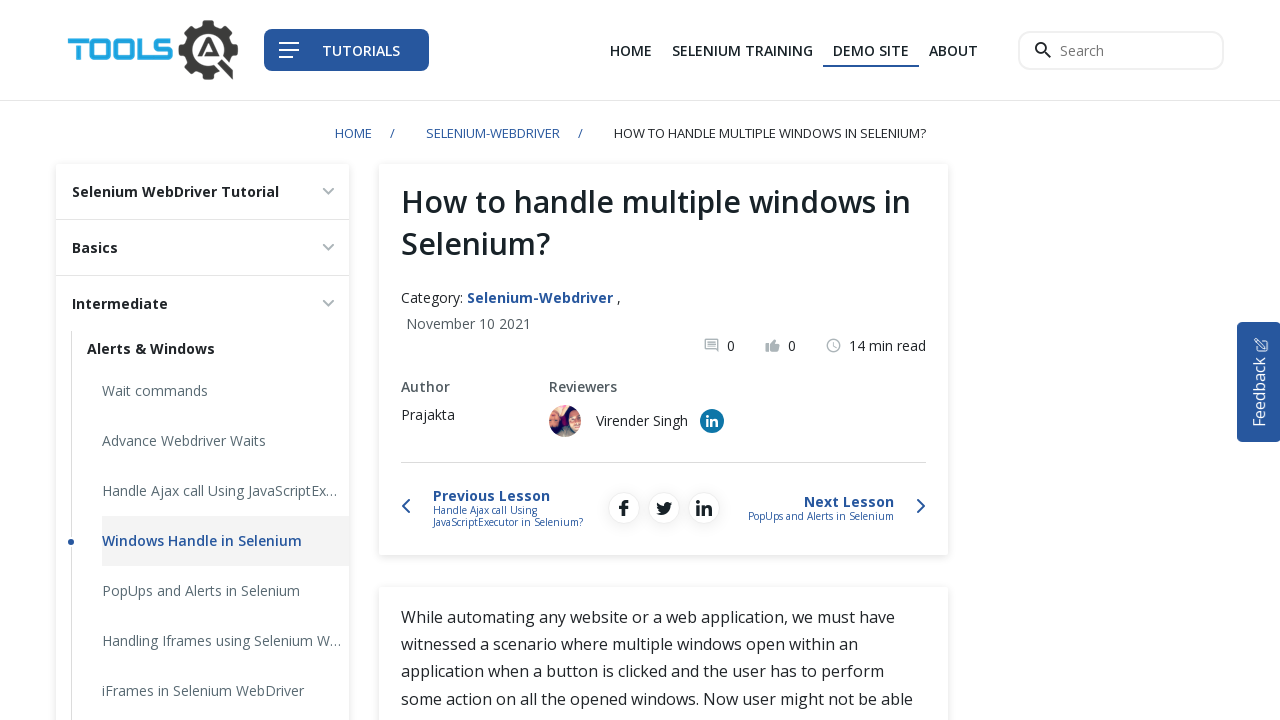

Captured reference to first new tab
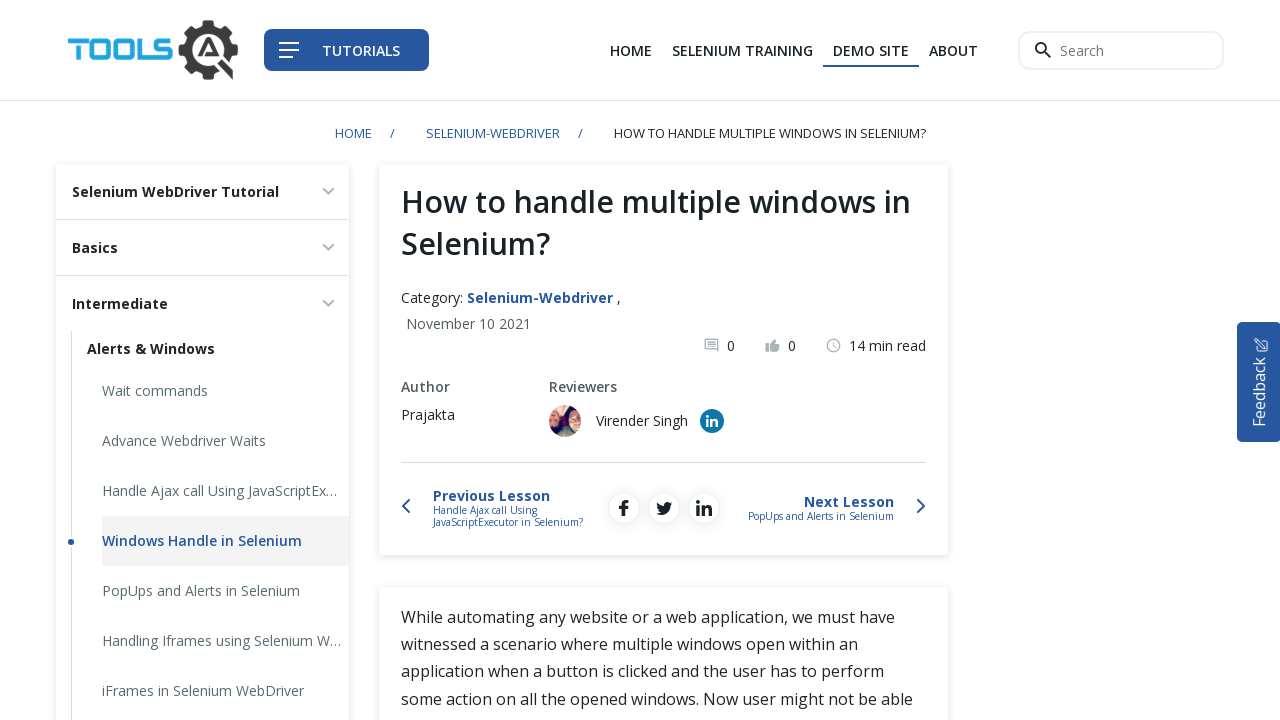

Clicked second link, another new tab opened at (712, 421) on a[target='_blank'] >> nth=1
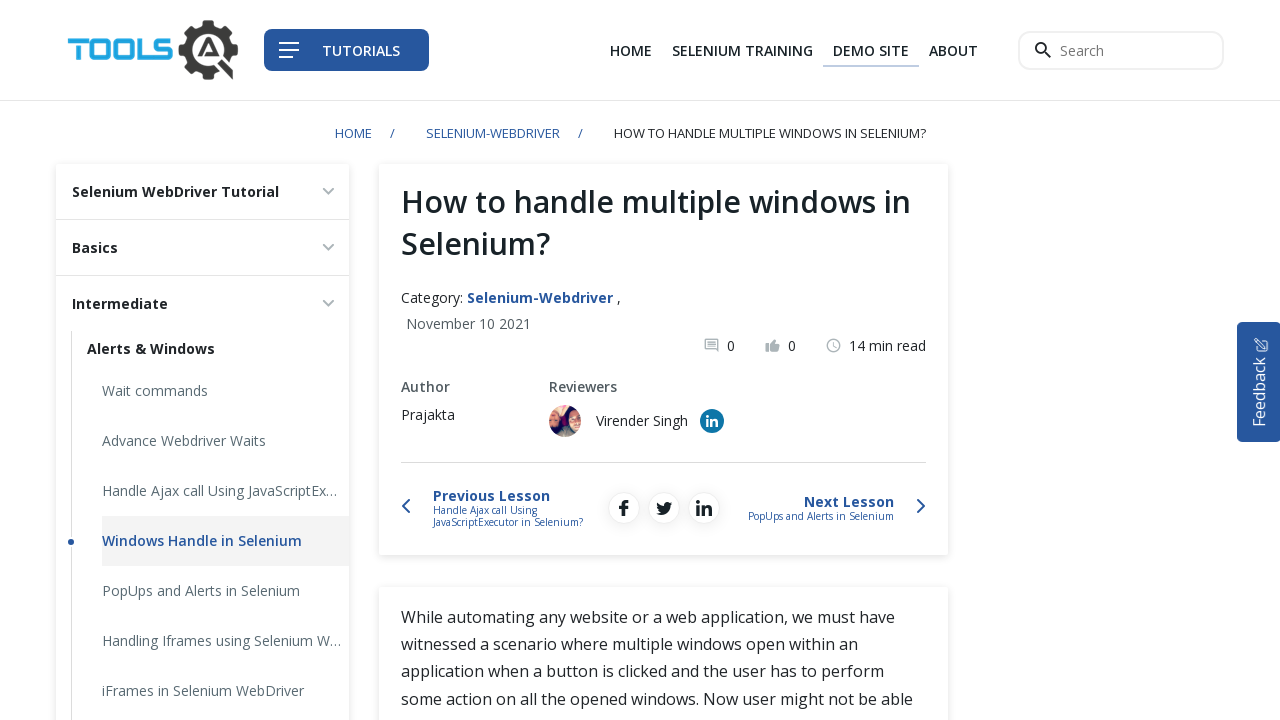

Captured reference to second new tab
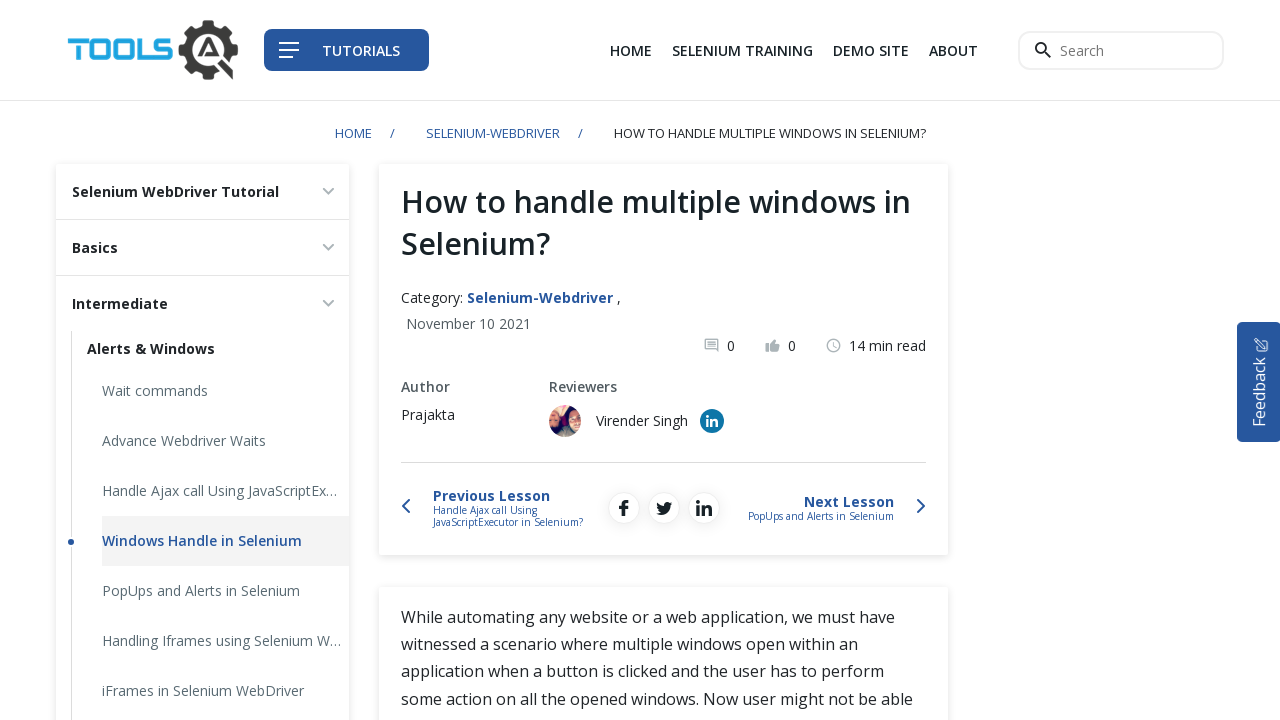

Closed first new tab
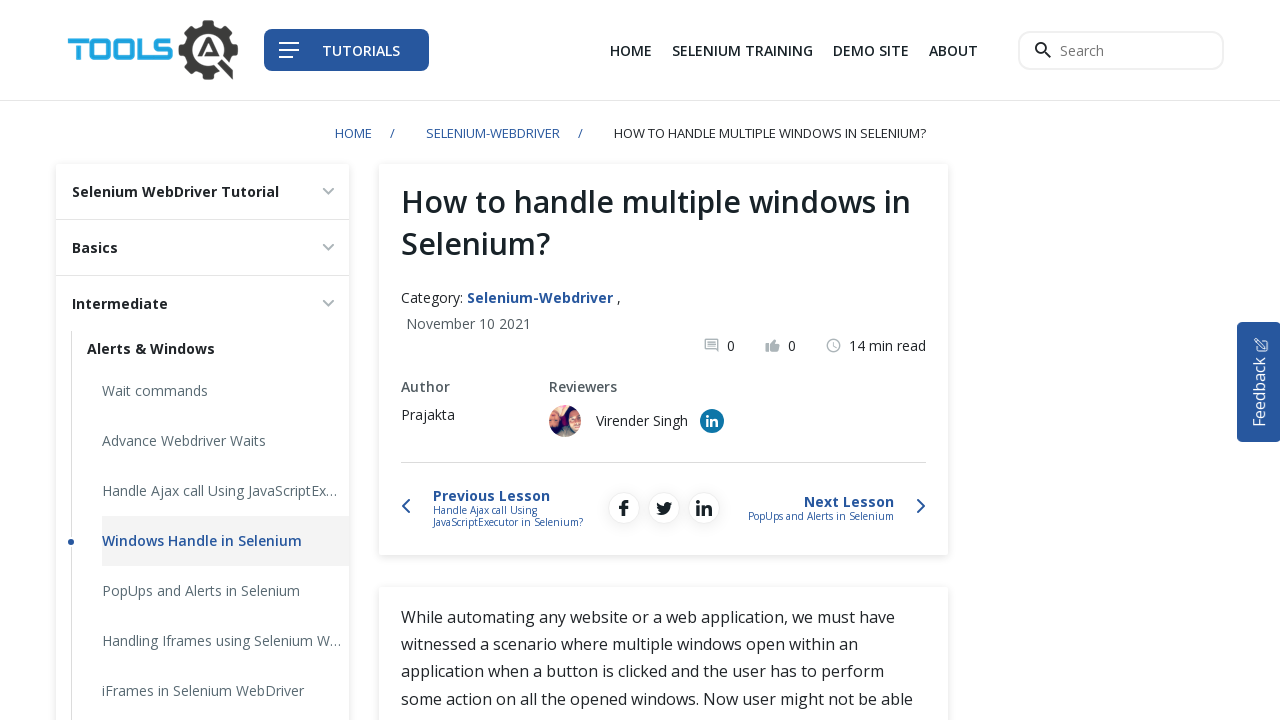

Closed second new tab
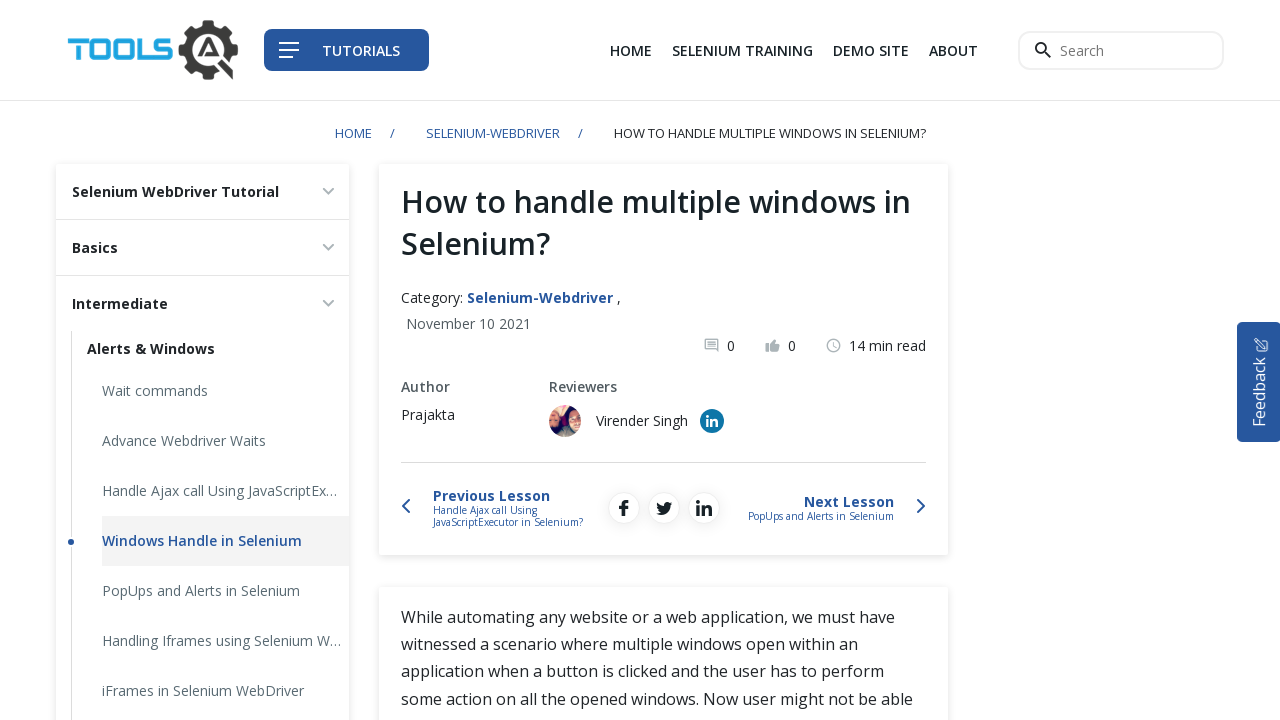

Verified focus remains on main page with URL: https://www.toolsqa.com/selenium-webdriver/window-handle-in-selenium/
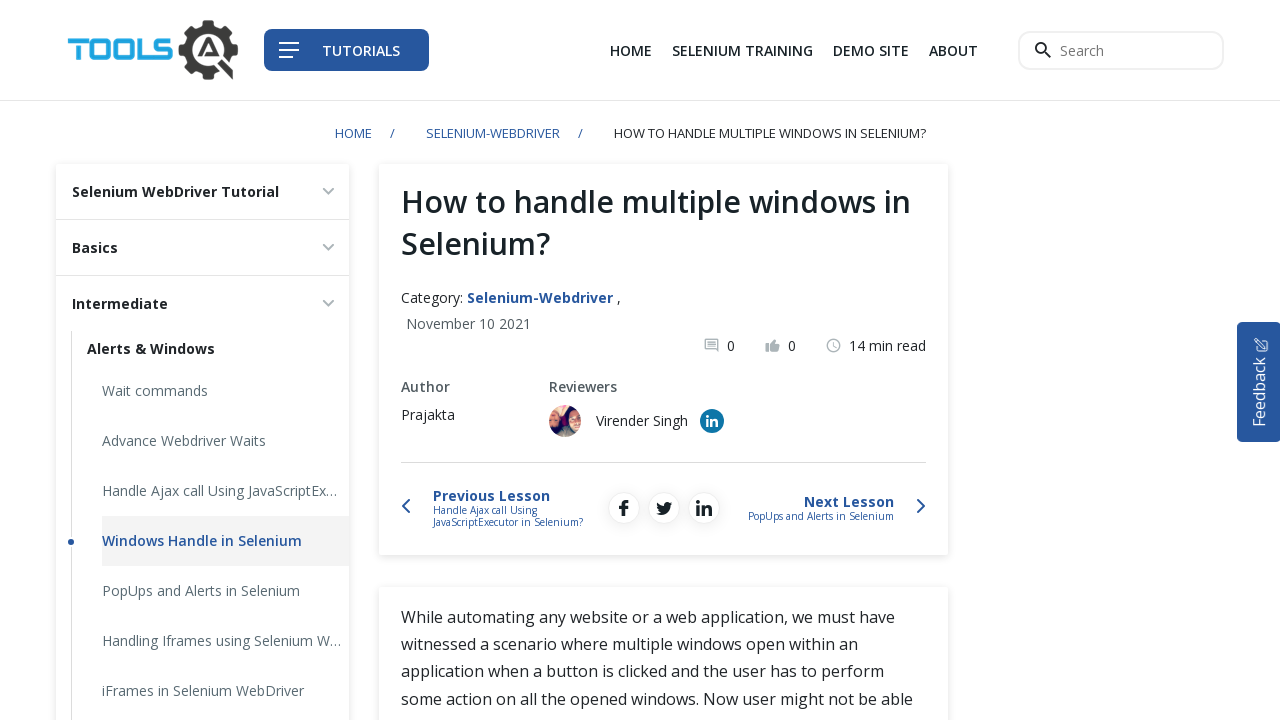

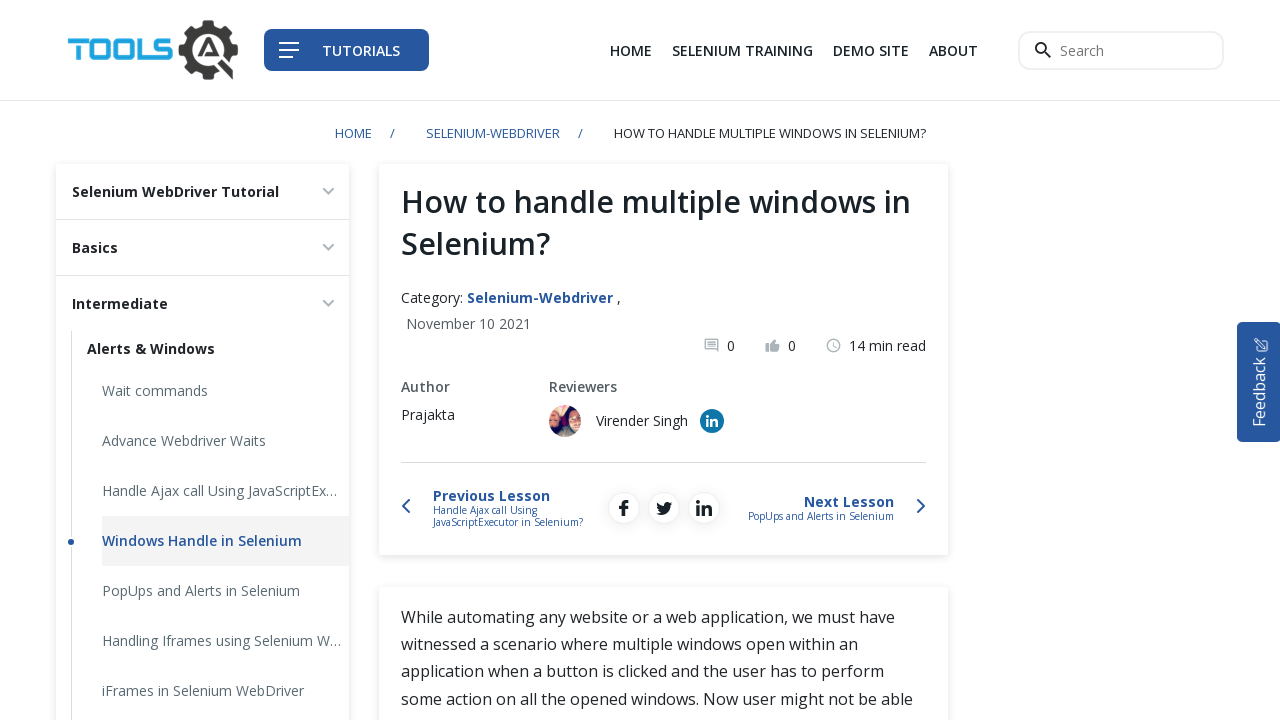